Navigates to radio buttons practice page and verifies that radio button elements are present

Starting URL: https://practice.expandtesting.com/radio-buttons

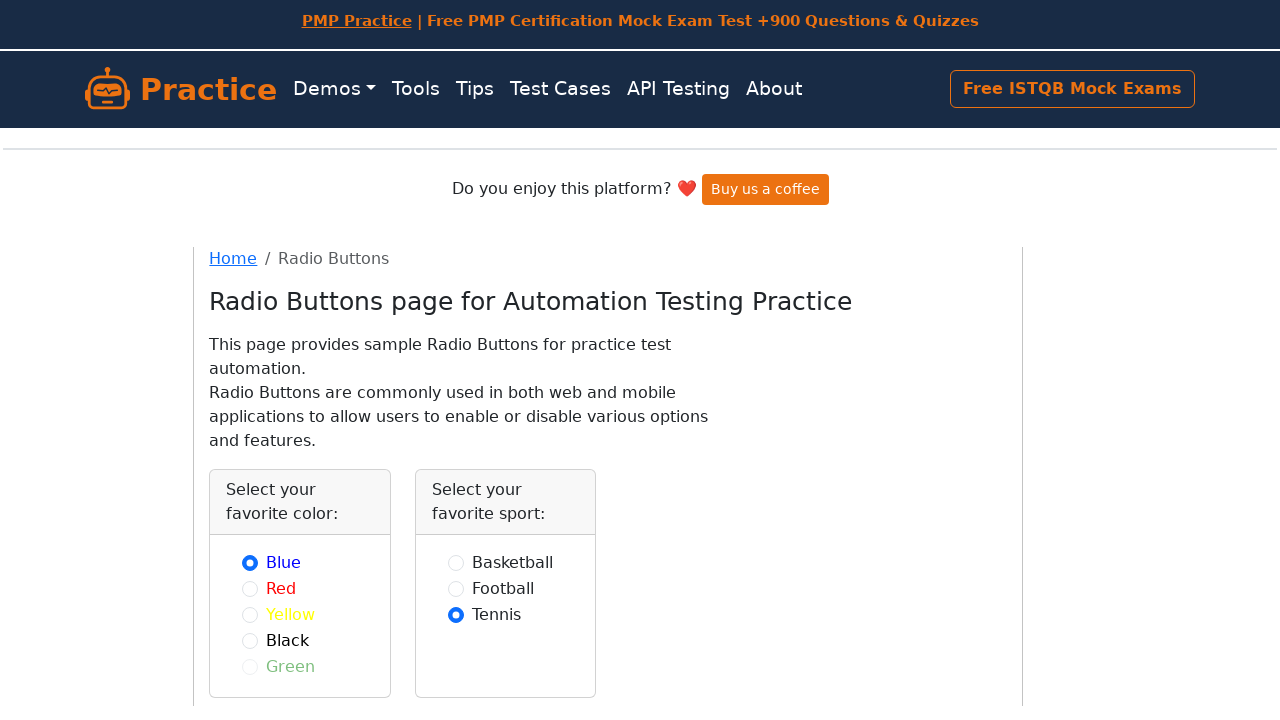

Navigated to radio buttons practice page
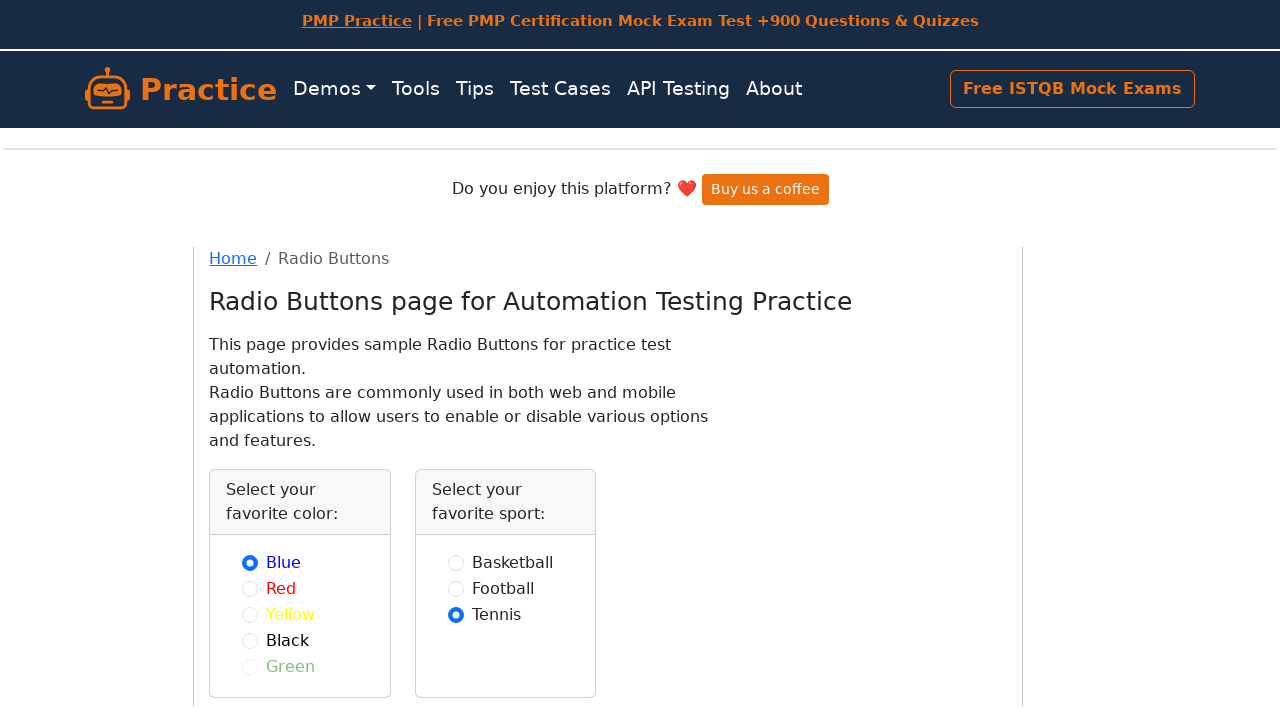

Radio button elements are present on the page
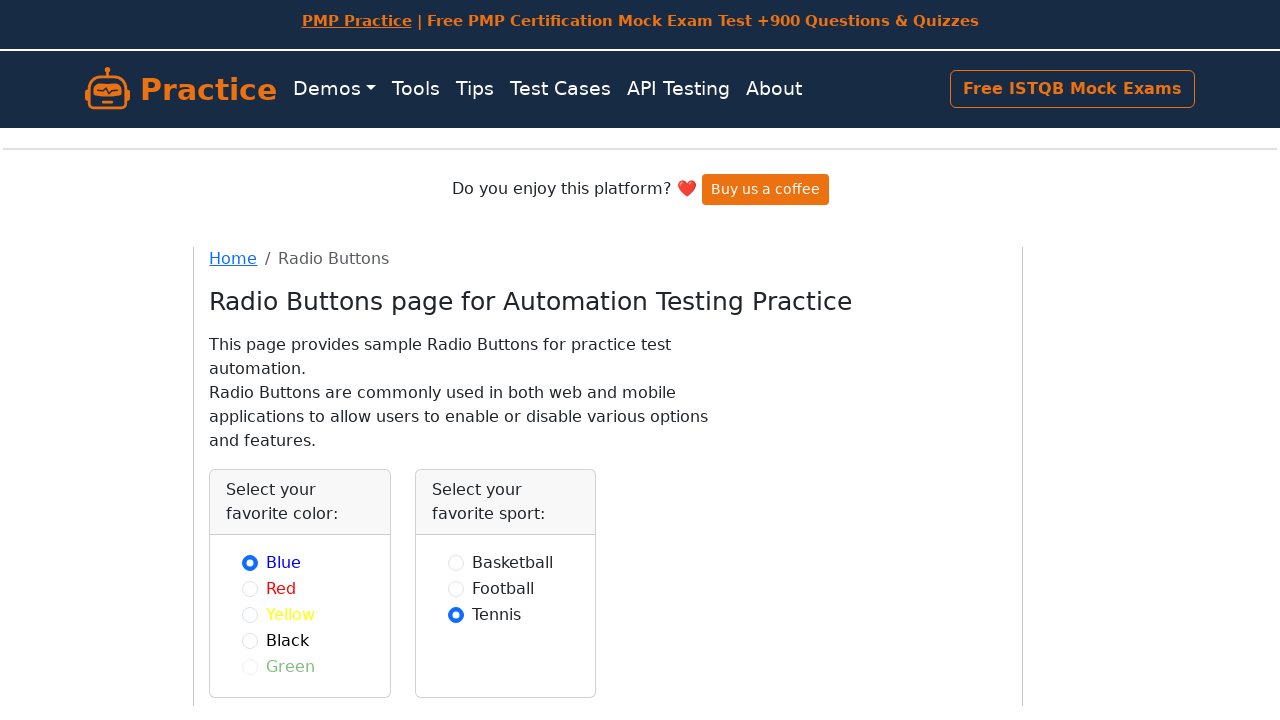

Found 8 radio button elements
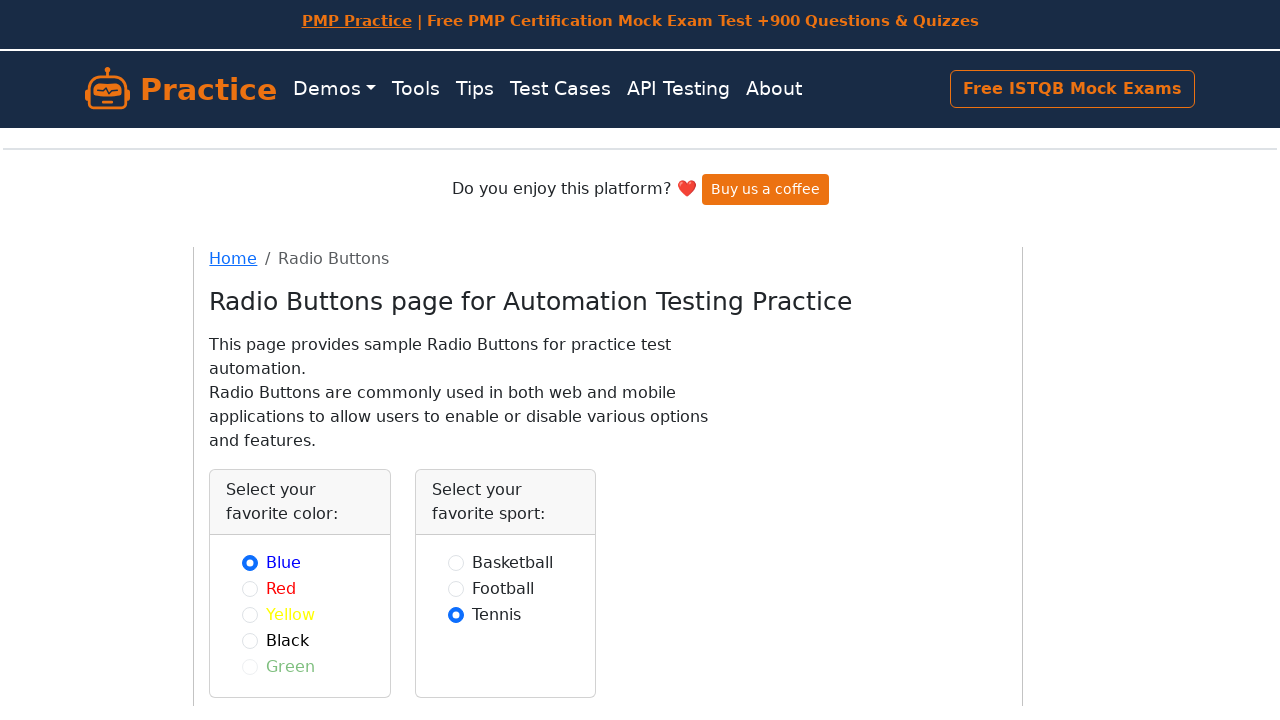

Verified that radio button elements are present
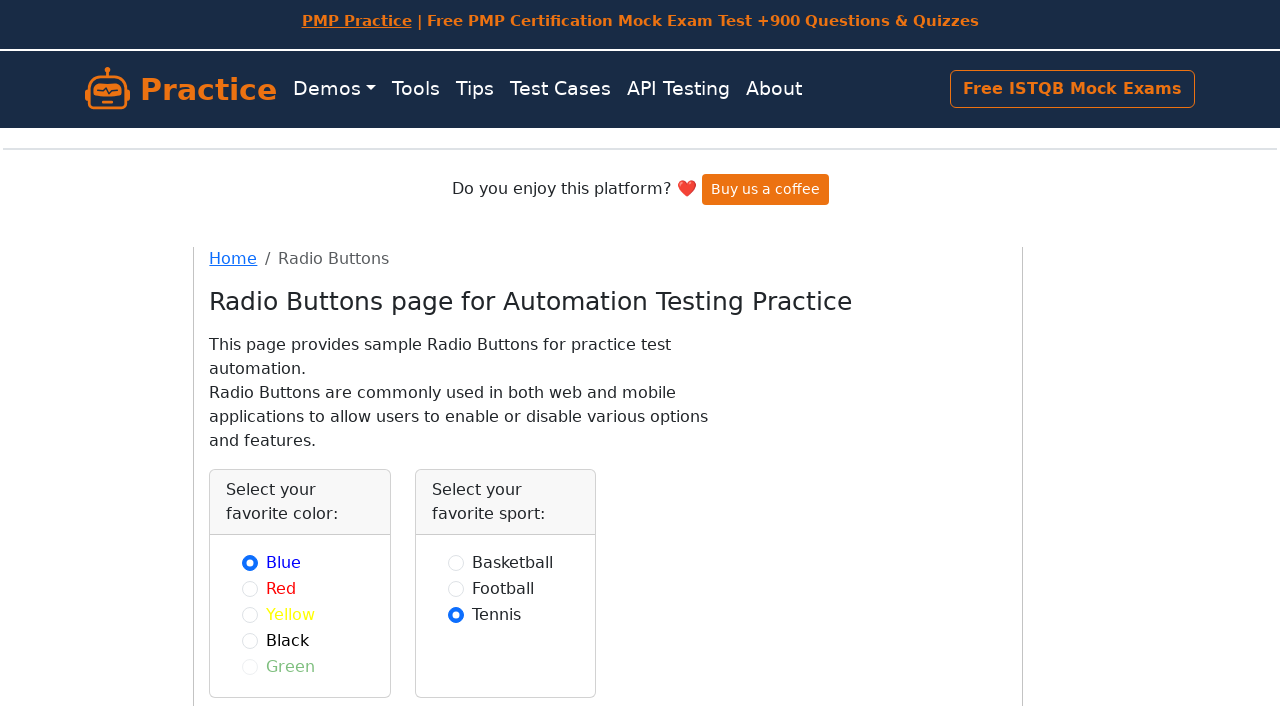

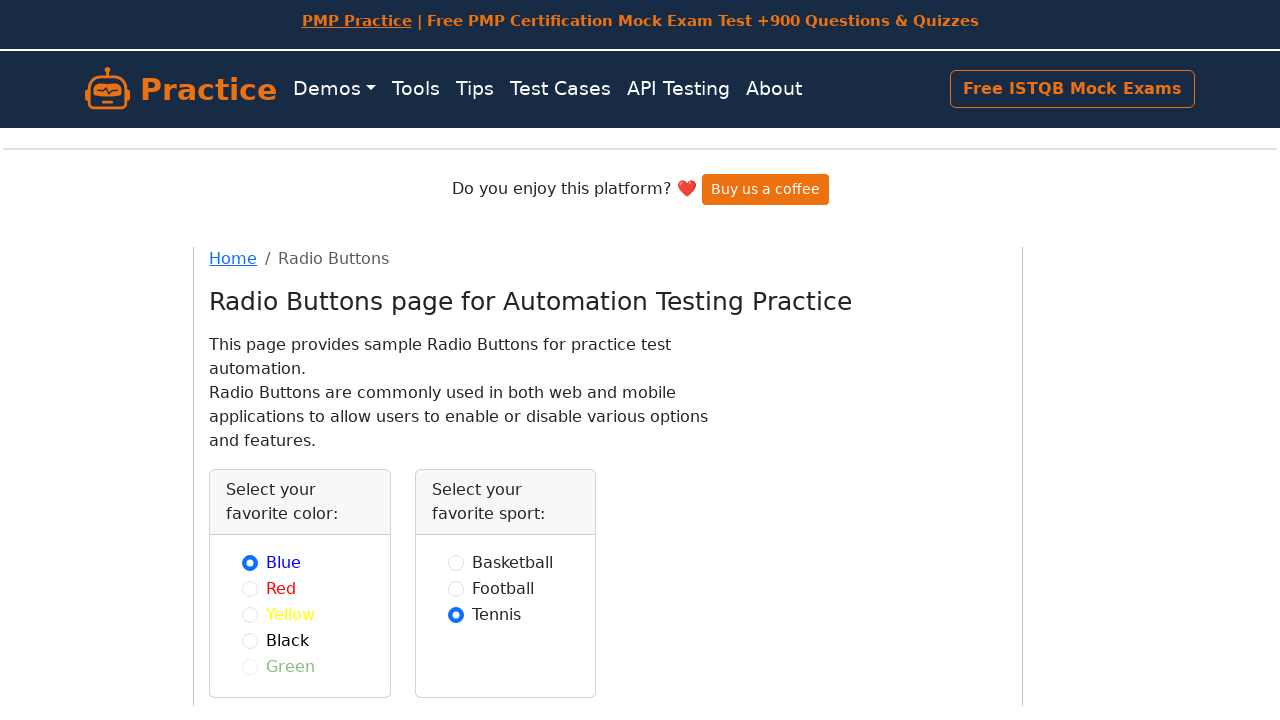